Tests keyboard navigation through modal buttons using Tab and Shift+Tab keys to verify focus cycles correctly

Starting URL: https://next.fritz2.dev/headless-demo/#modal

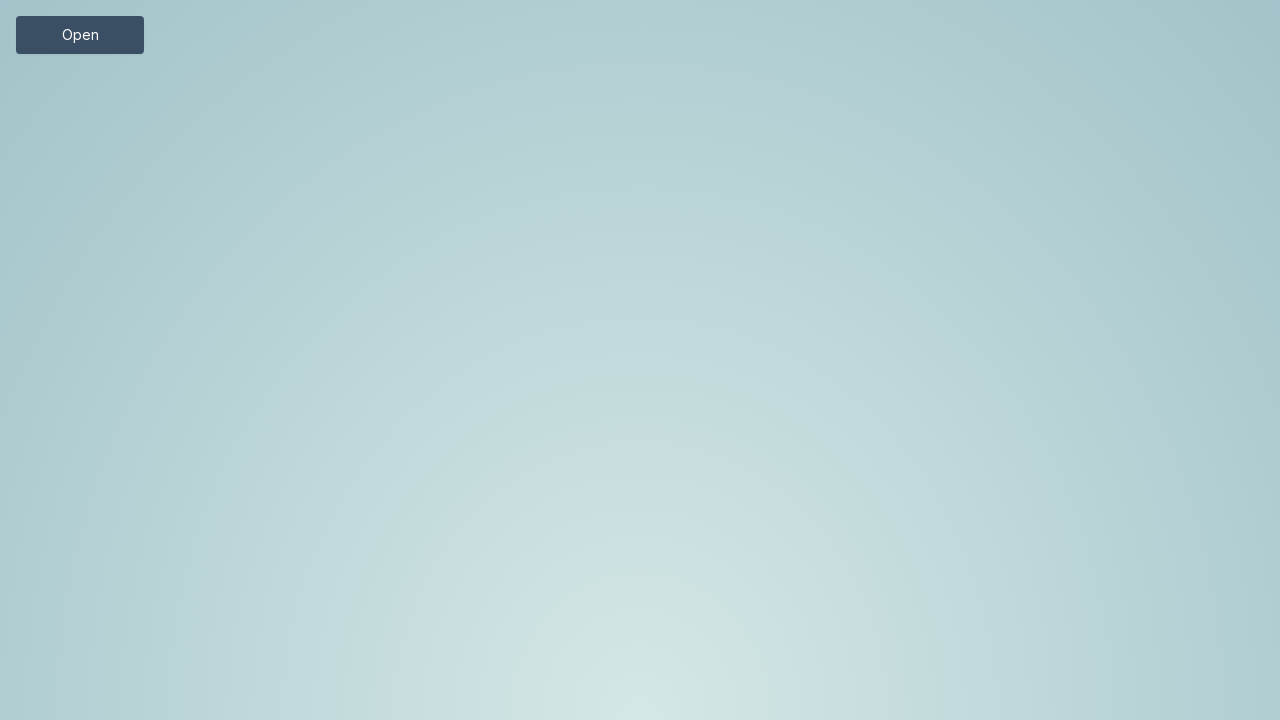

Navigated to modal demo page
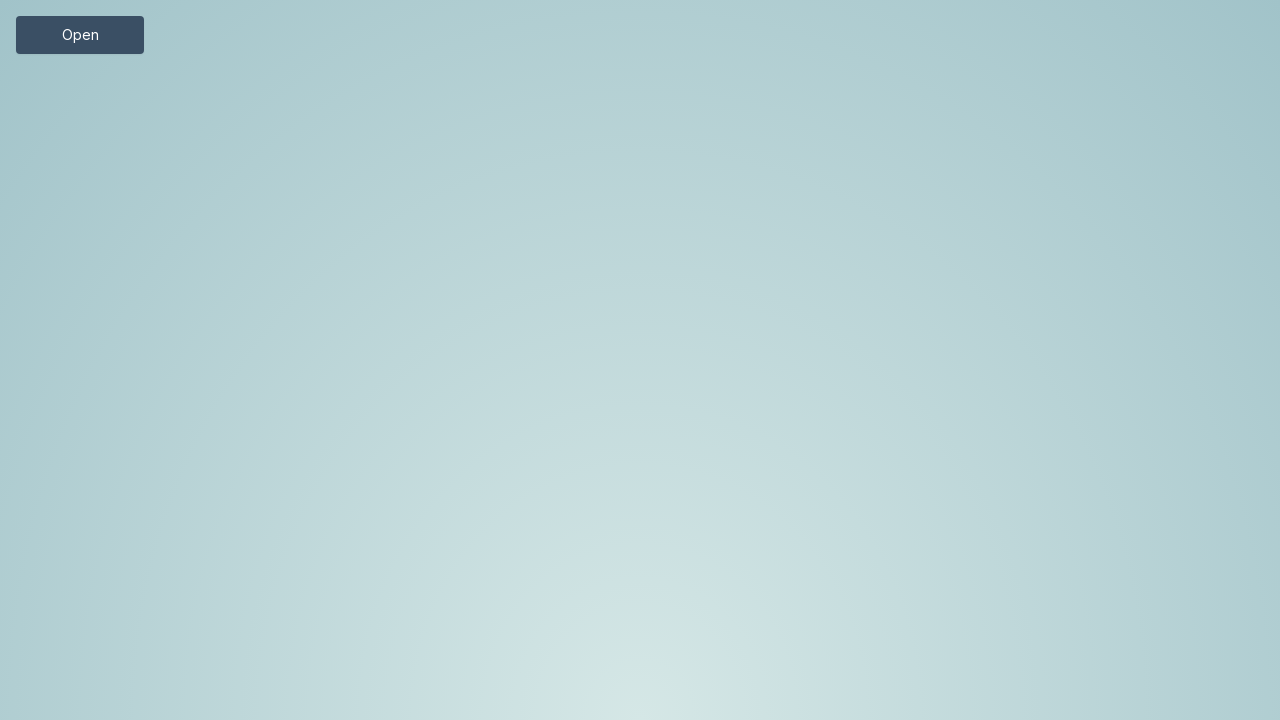

Clicked Open button to display modal at (80, 35) on text=Open
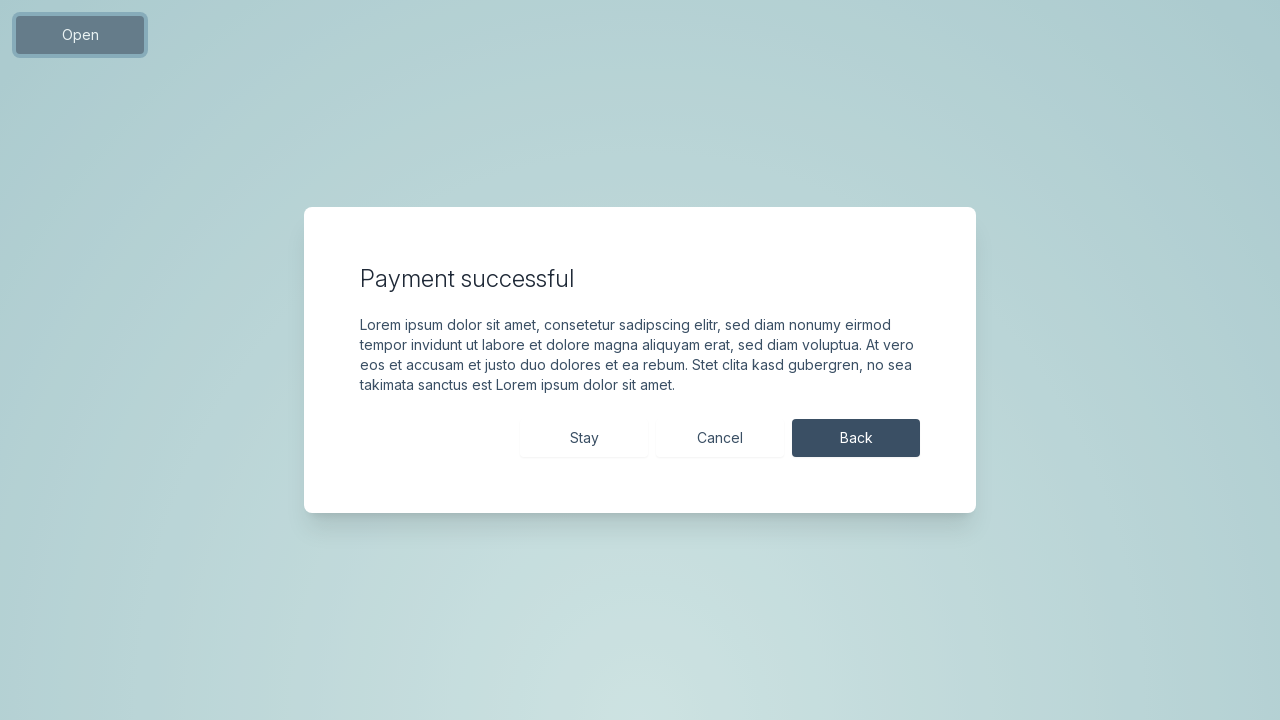

Pressed Tab from Stay button, focus moved to next button on #button-stay
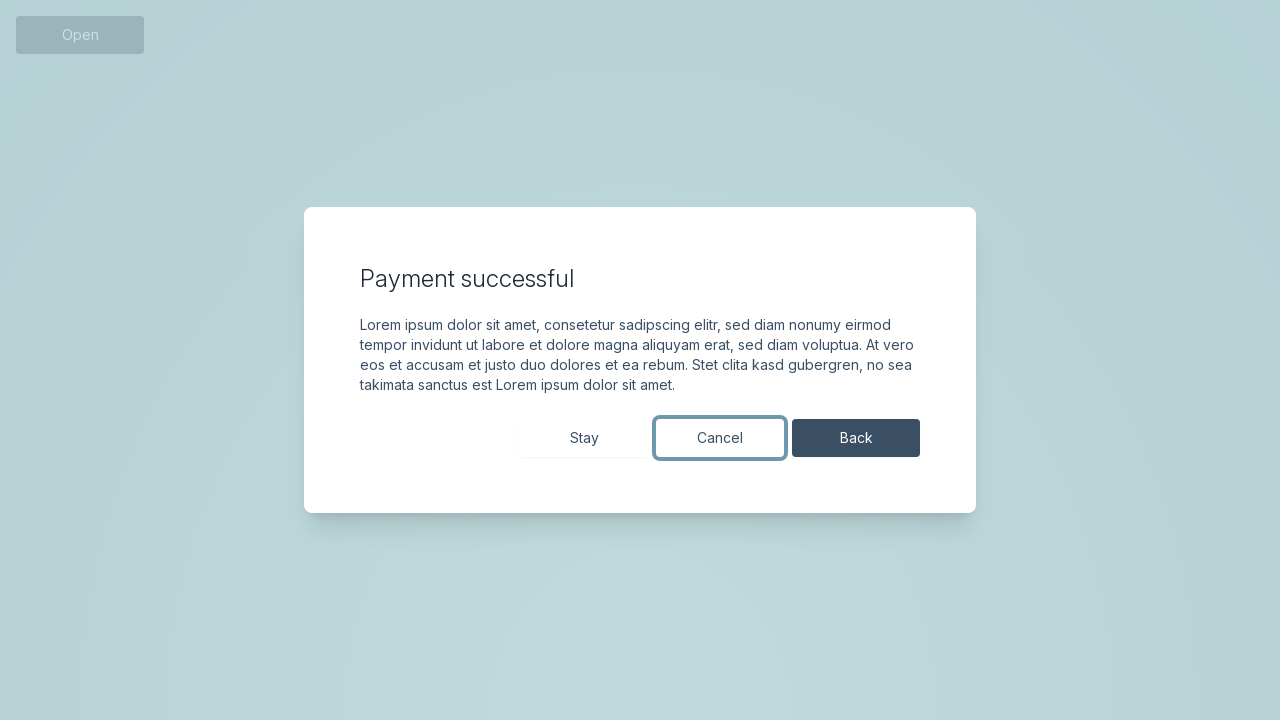

Pressed Tab from Cancel button, focus moved to Close button on #button-cancel
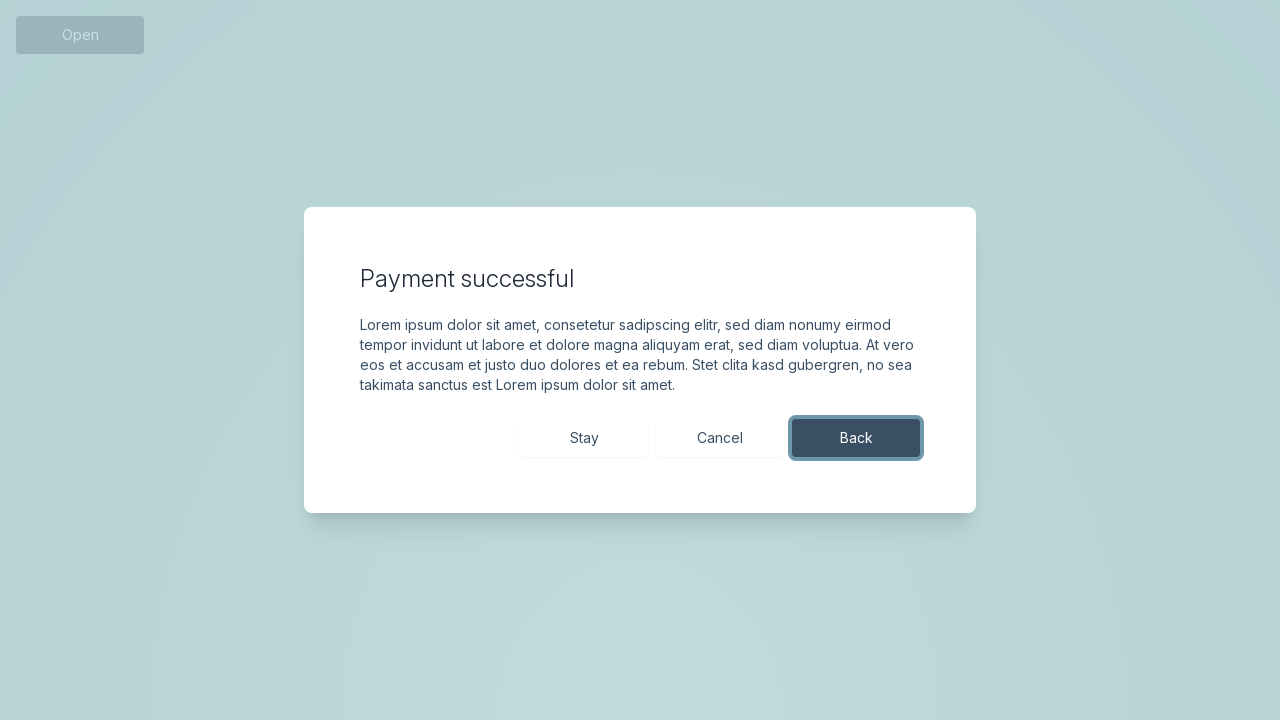

Pressed Tab from Close button, focus cycled to first button on #button-close
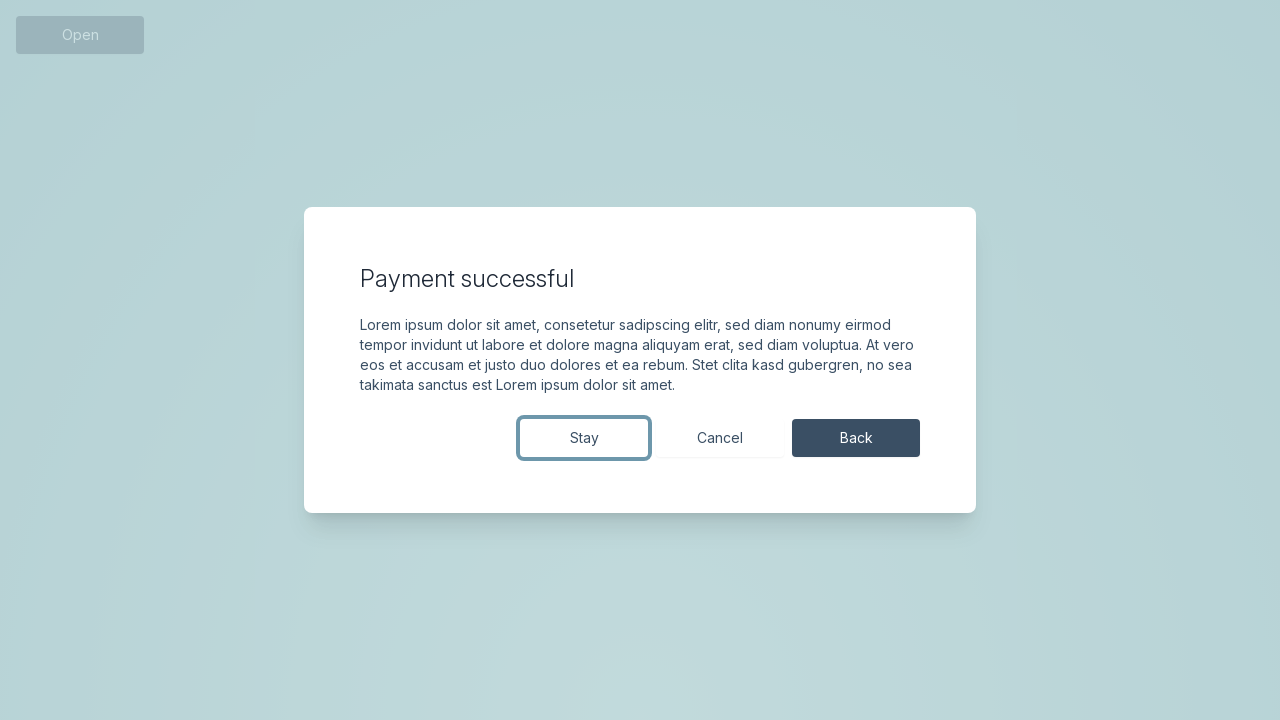

Pressed Shift+Tab from Stay button, focus moved backward to Close button on #button-stay
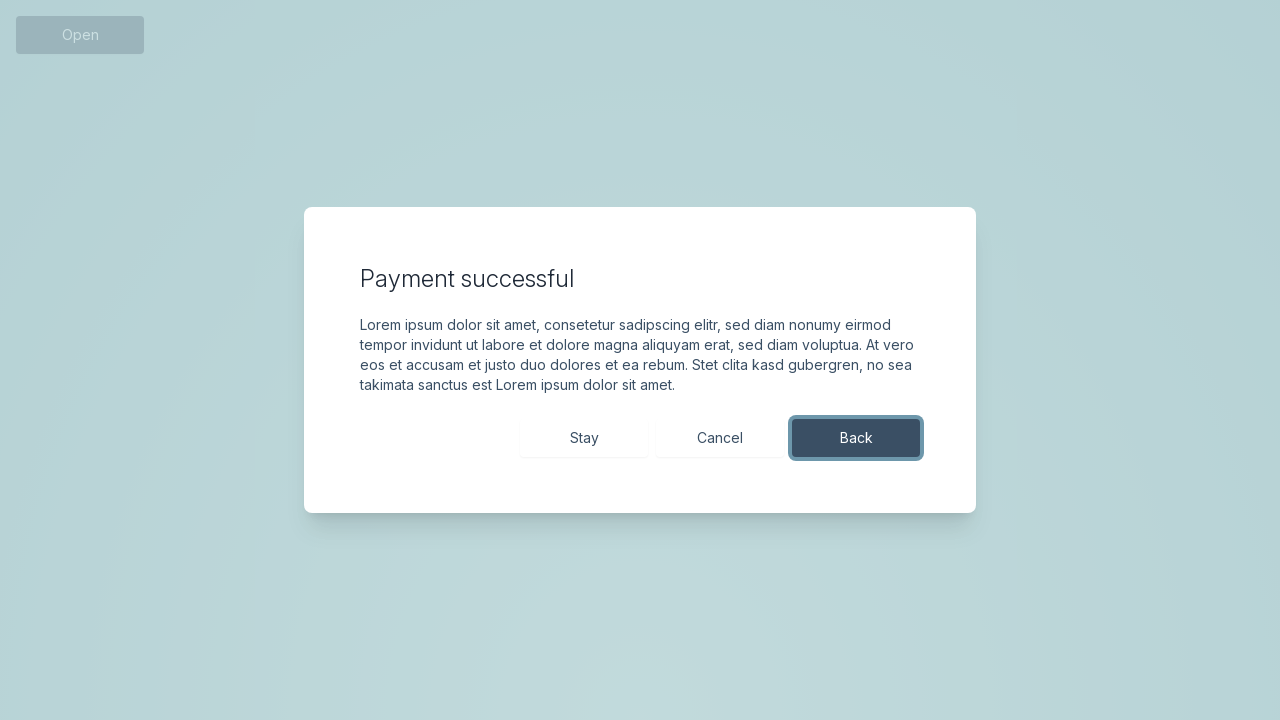

Pressed Shift+Tab from Close button, focus moved to Cancel button on #button-close
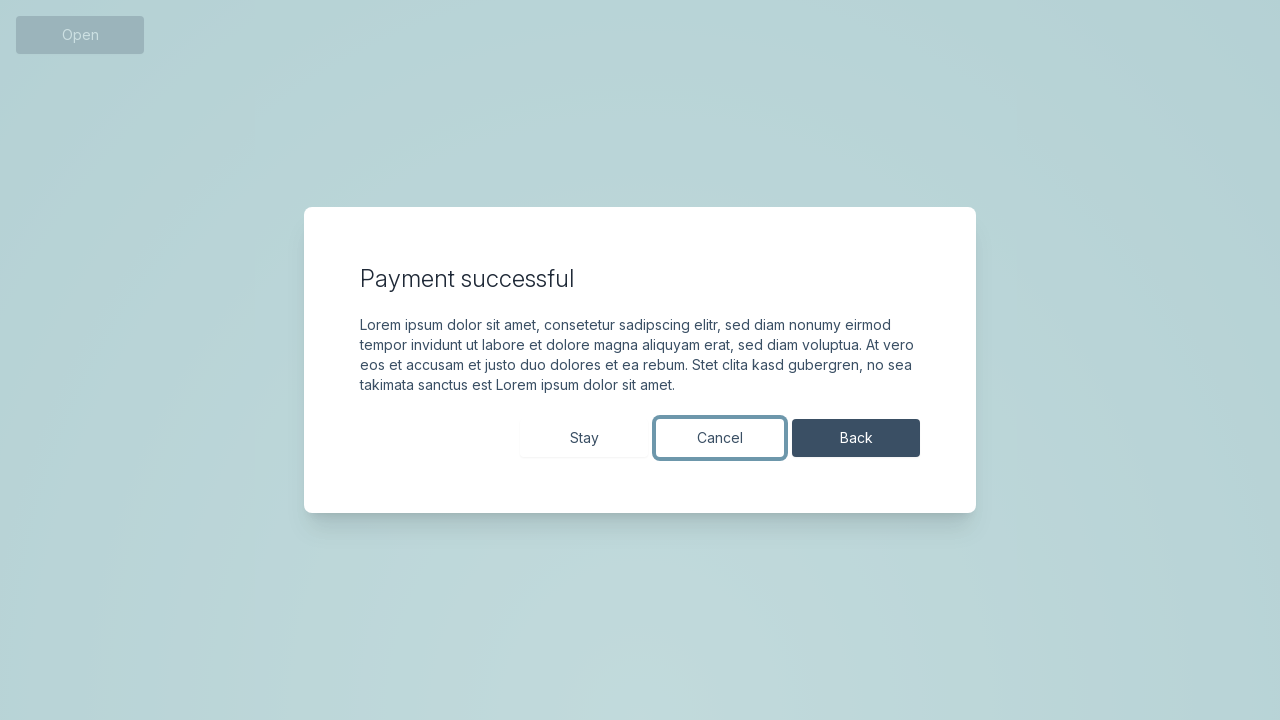

Pressed Shift+Tab from Cancel button, focus cycled back to Stay button on #button-cancel
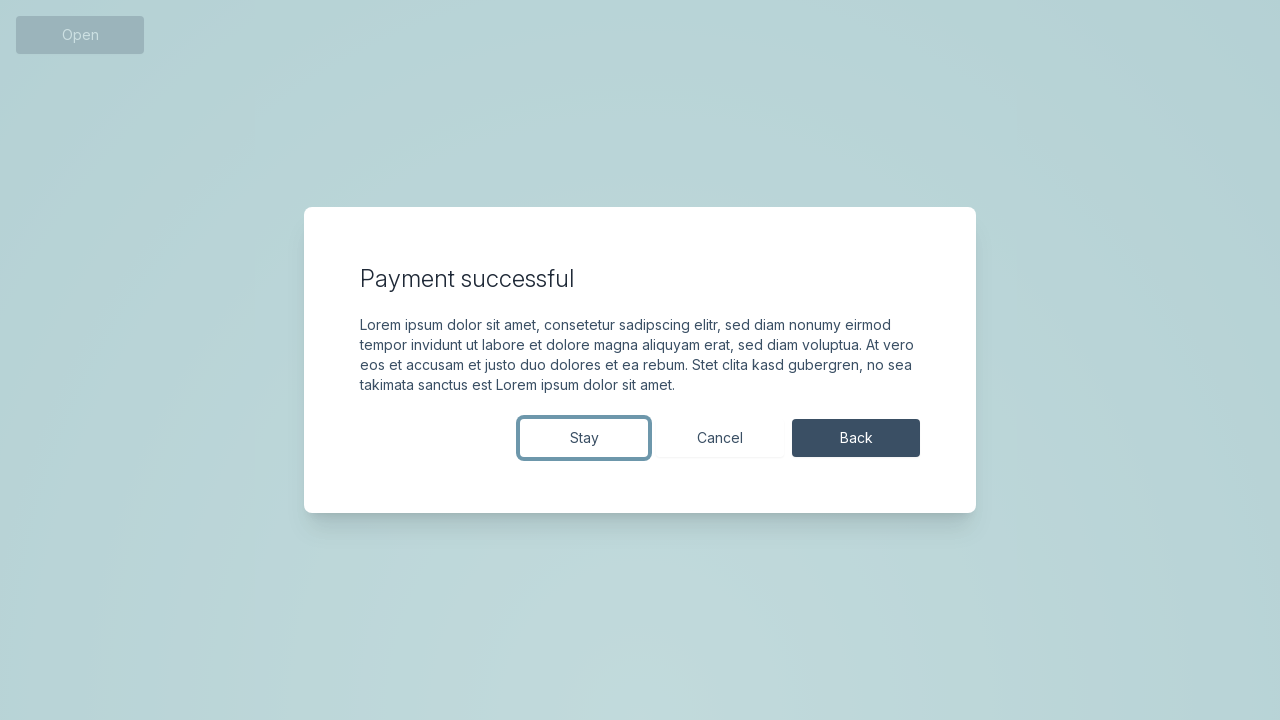

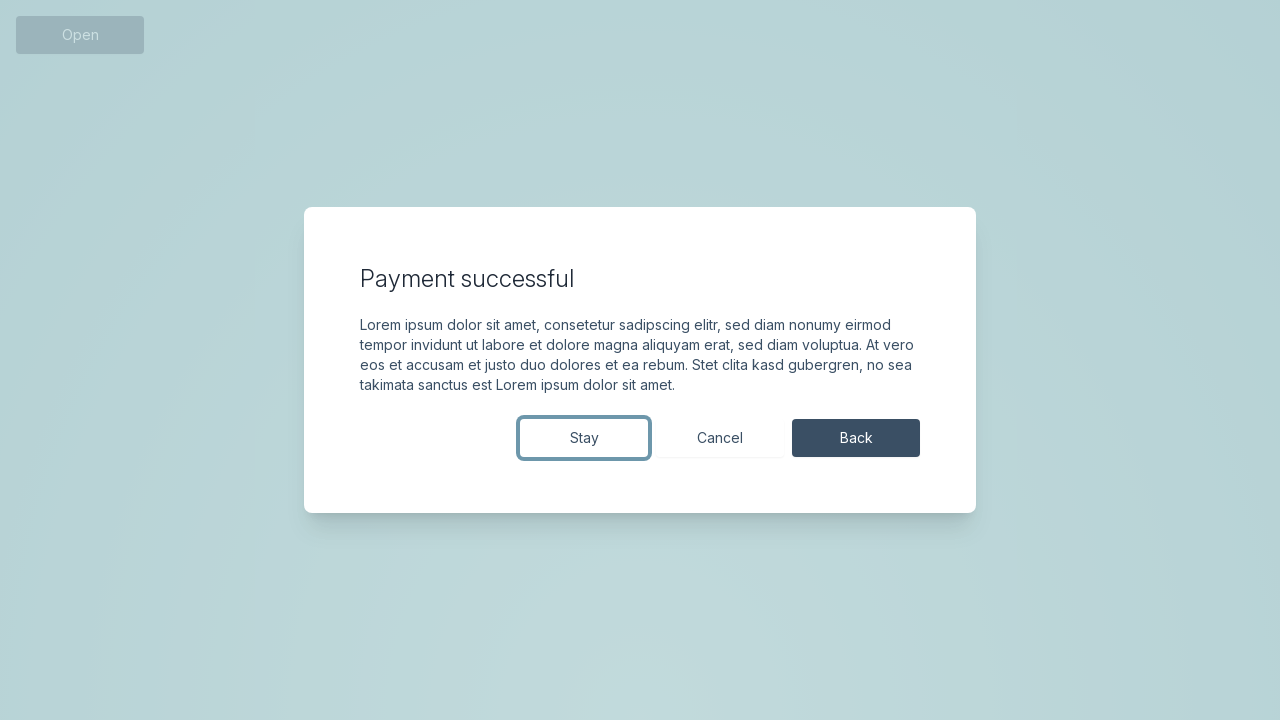